Tests a counter component on a Blazor app by clicking a button and verifying the count increments to 1

Starting URL: https://magik3a.github.io/dev.bg/counter

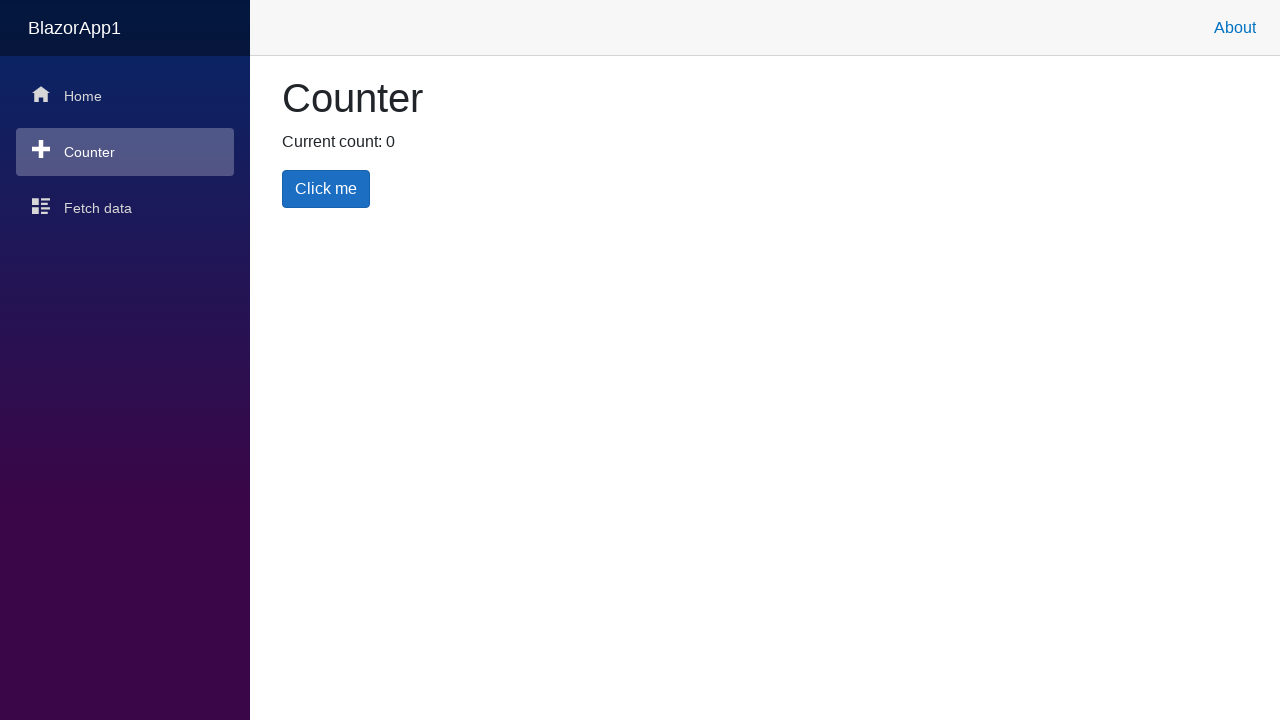

Navigated to counter component URL
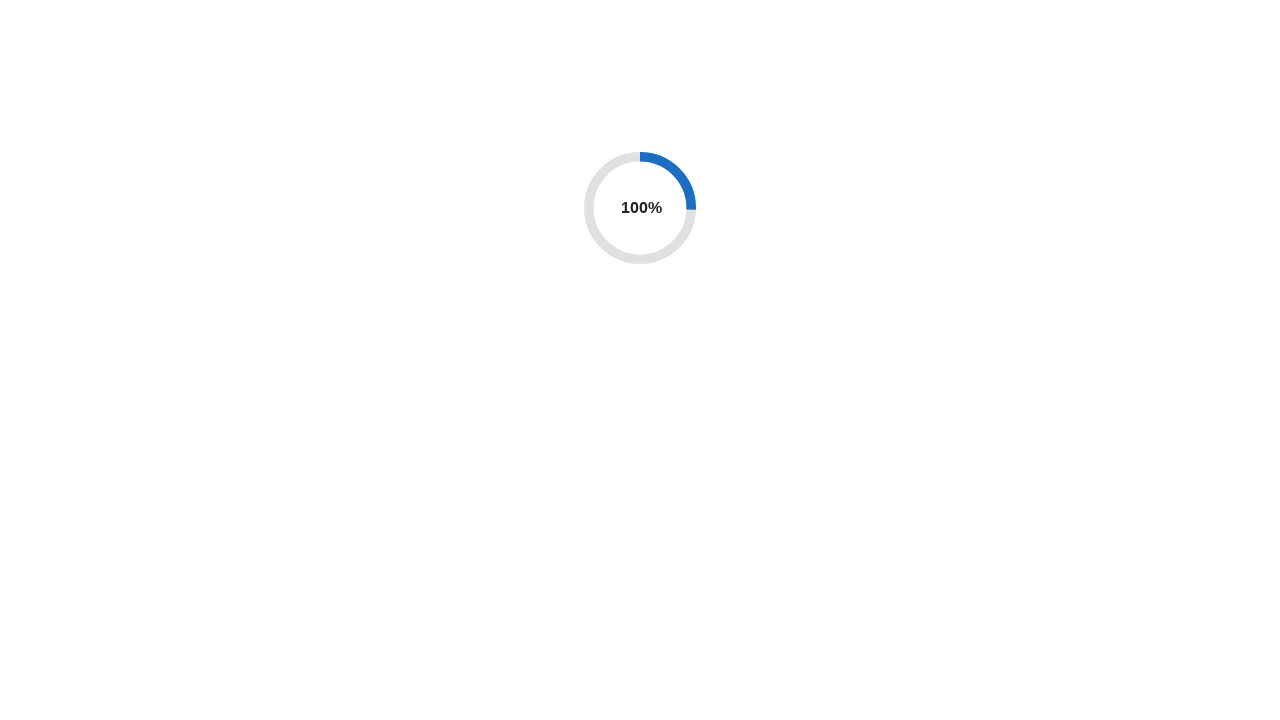

Button element is visible and ready
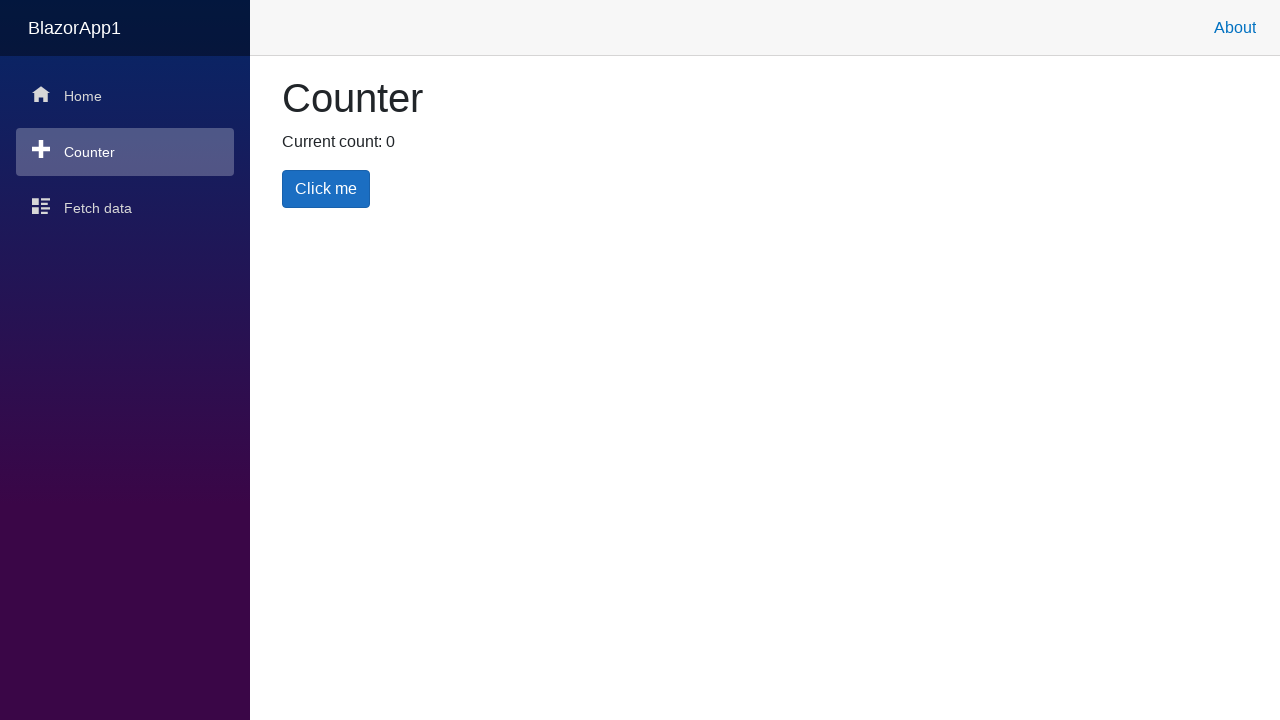

Clicked the counter button at (326, 189) on .btn
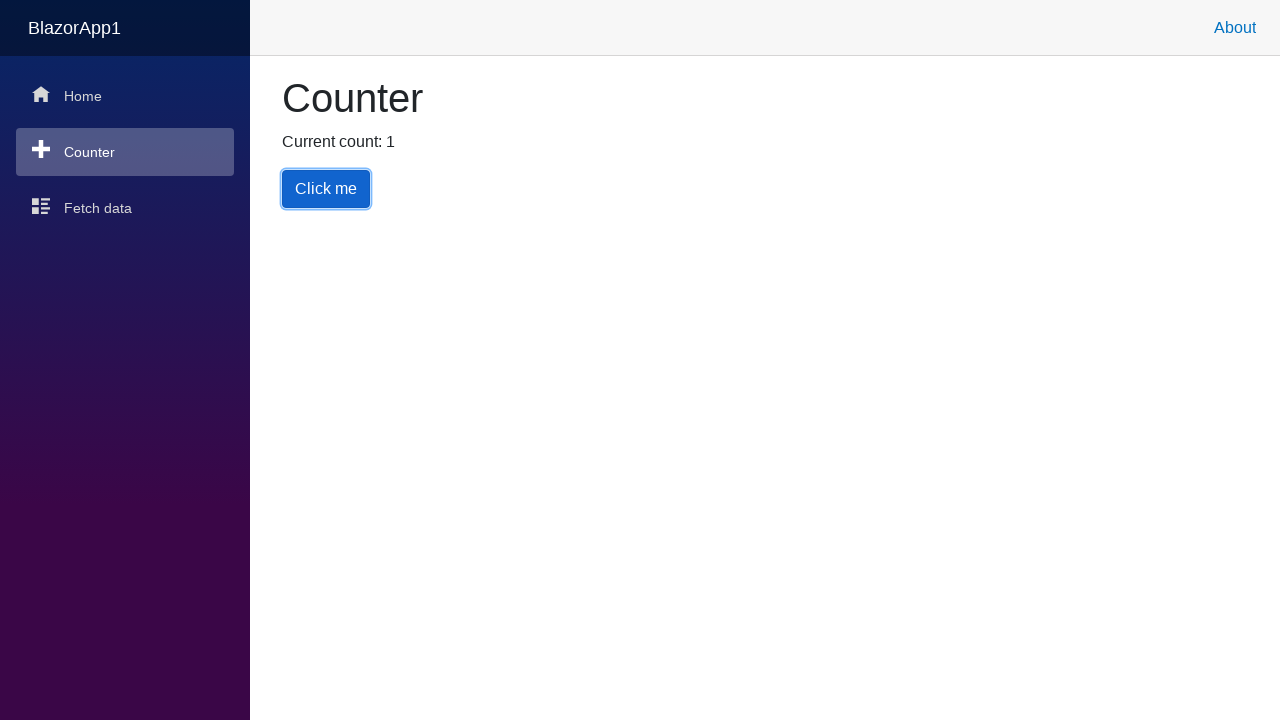

Counter text element is visible
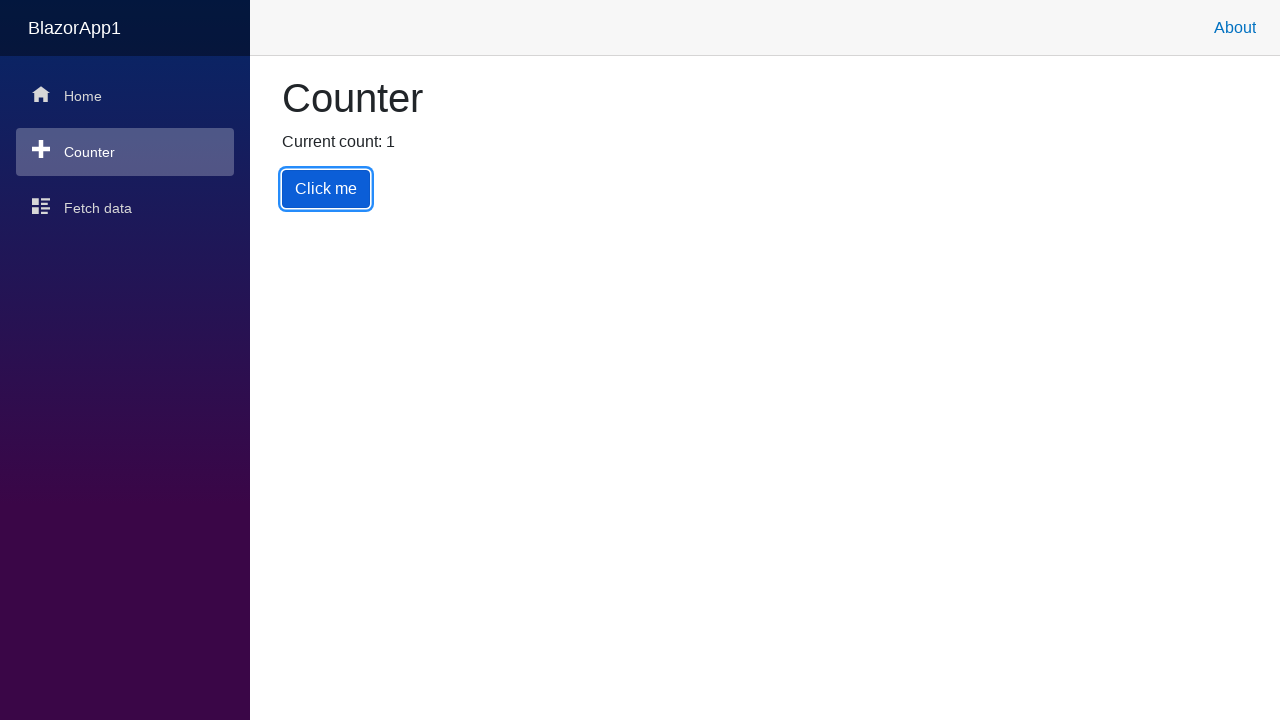

Verified counter incremented to 1
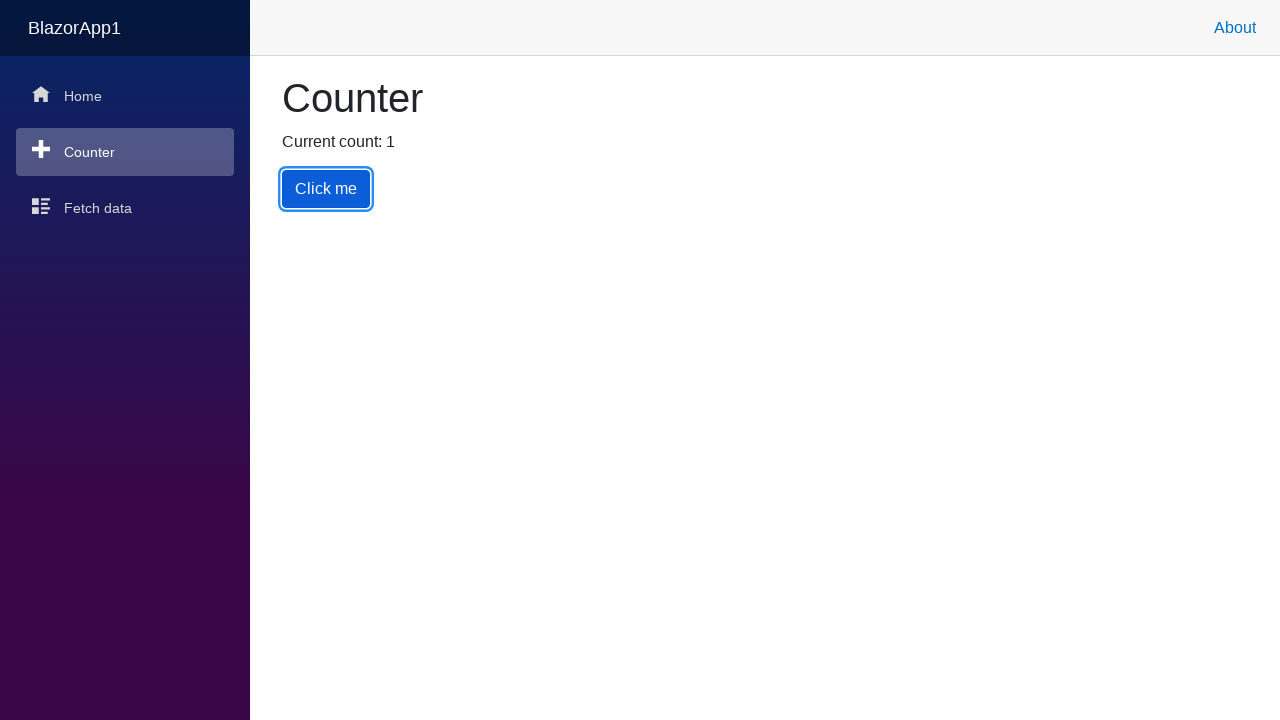

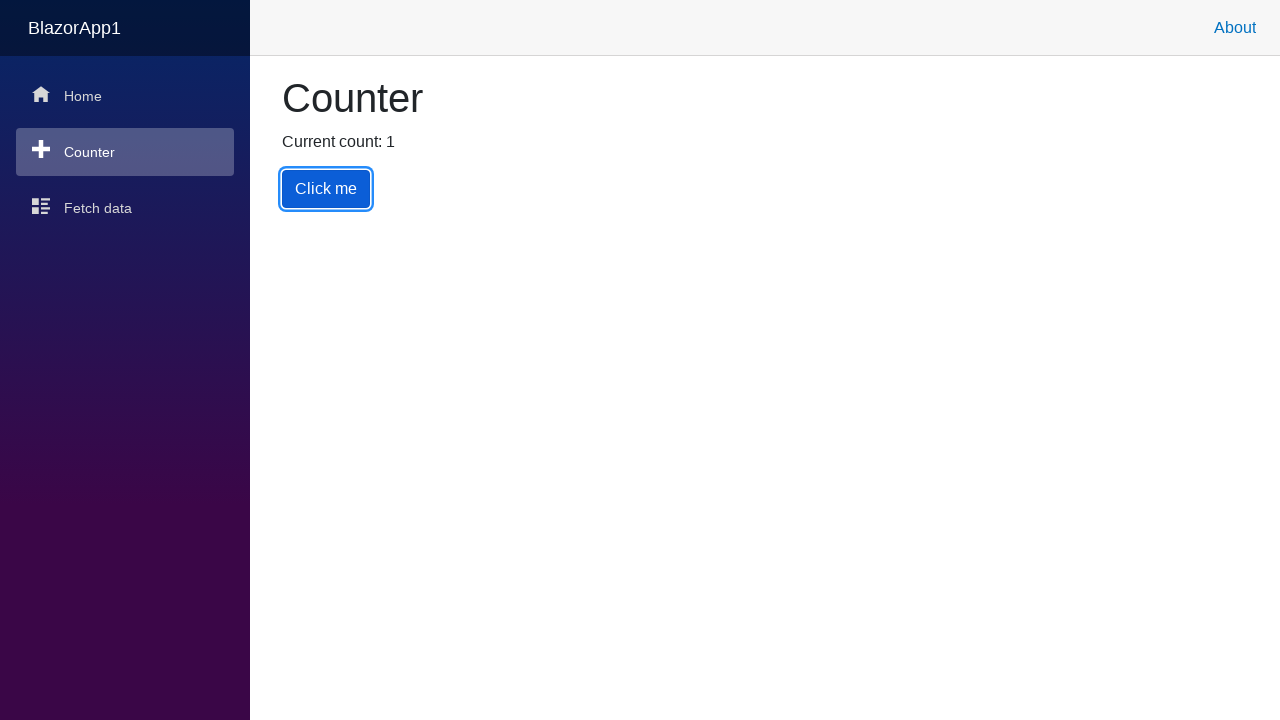